Tests browser navigation functionality by navigating to different URLs and using back, forward, and refresh browser controls

Starting URL: https://demoqa.com/alerts

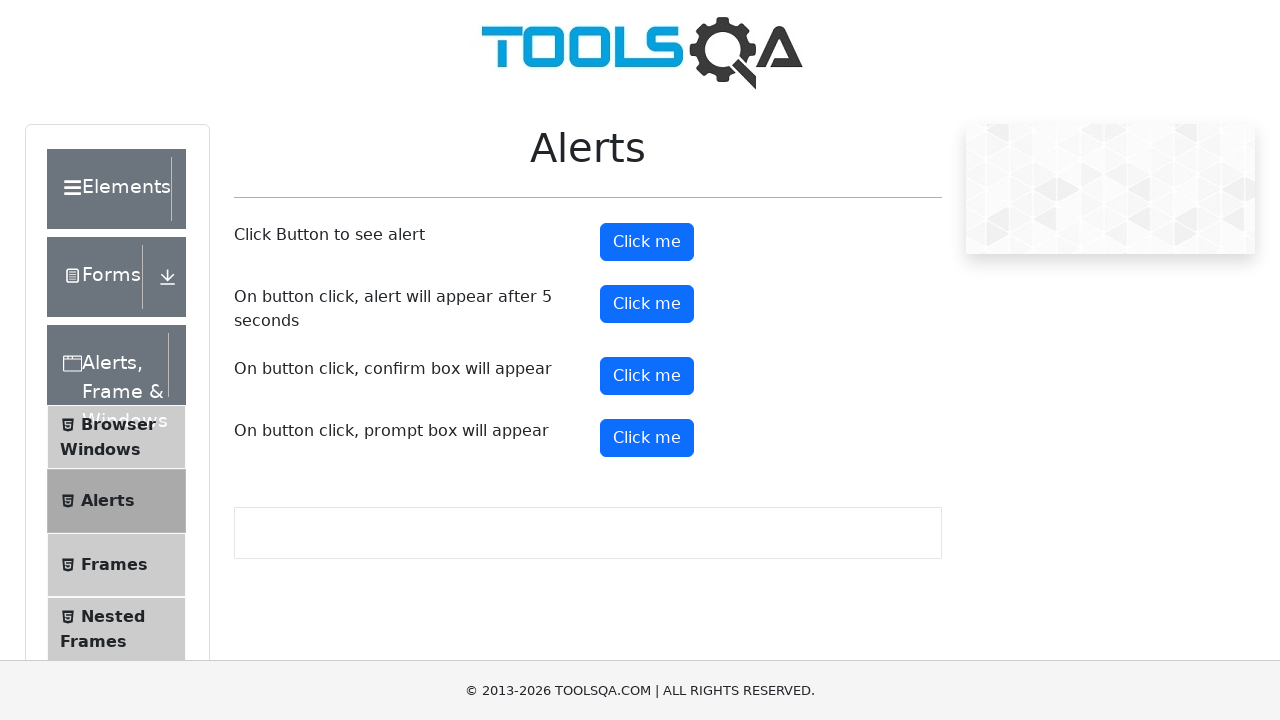

Navigated to Flipkart website
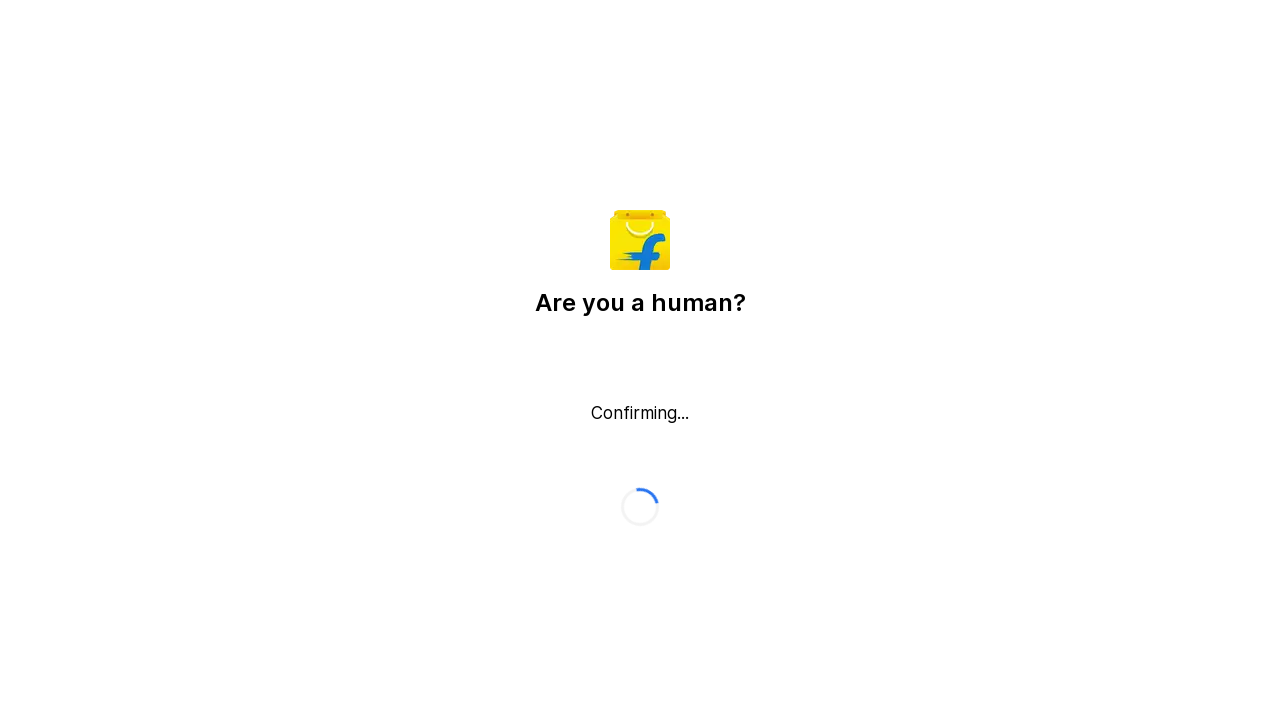

Navigated back to previous page (demoqa.com/alerts)
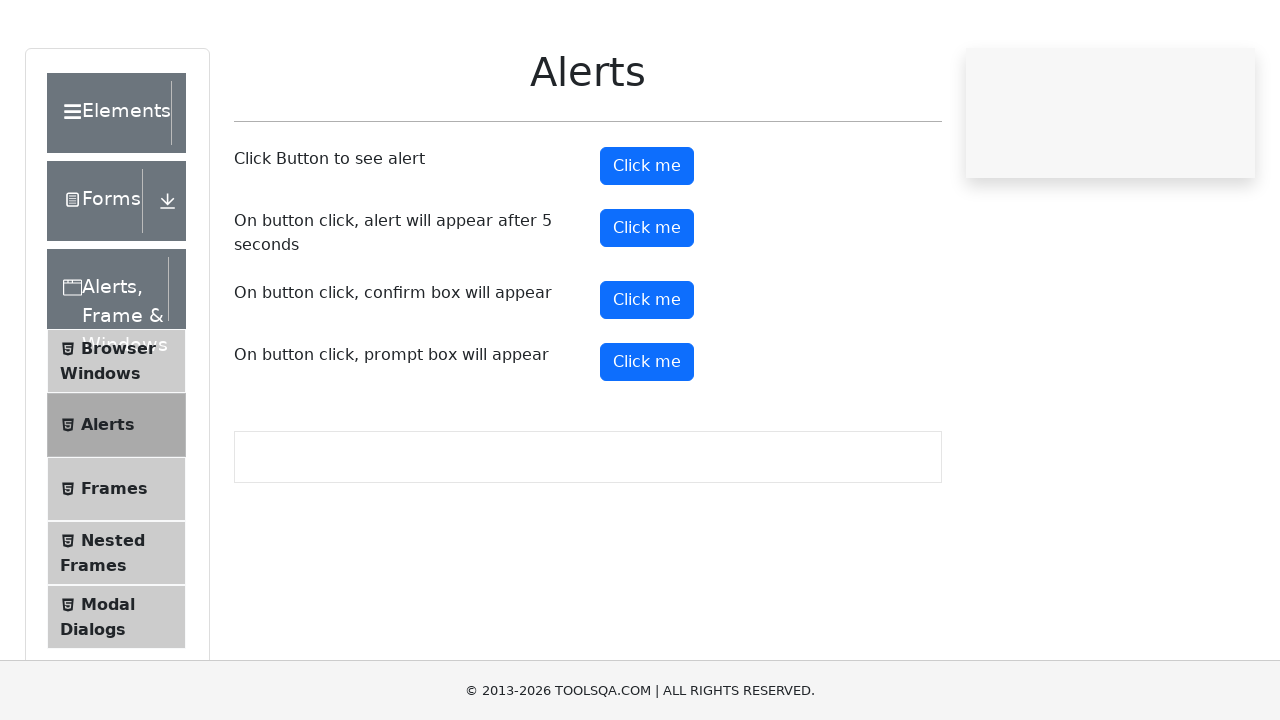

Navigated forward to Flipkart website
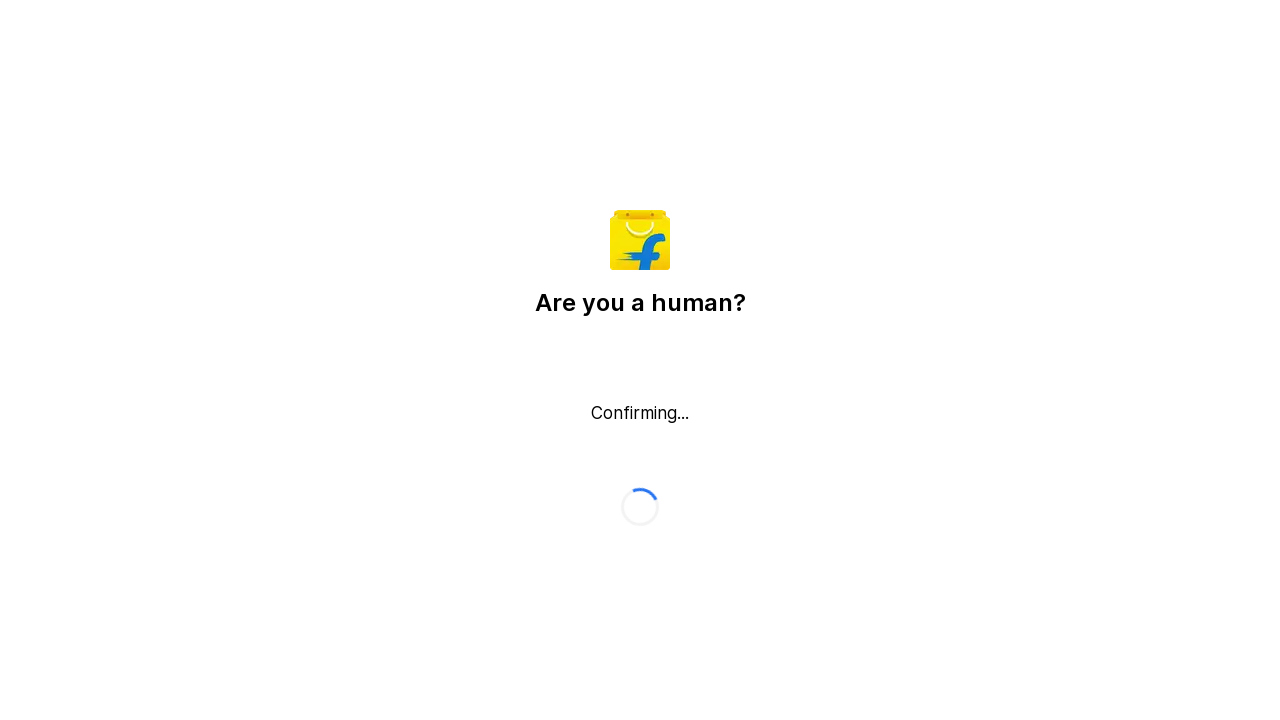

Refreshed the current page
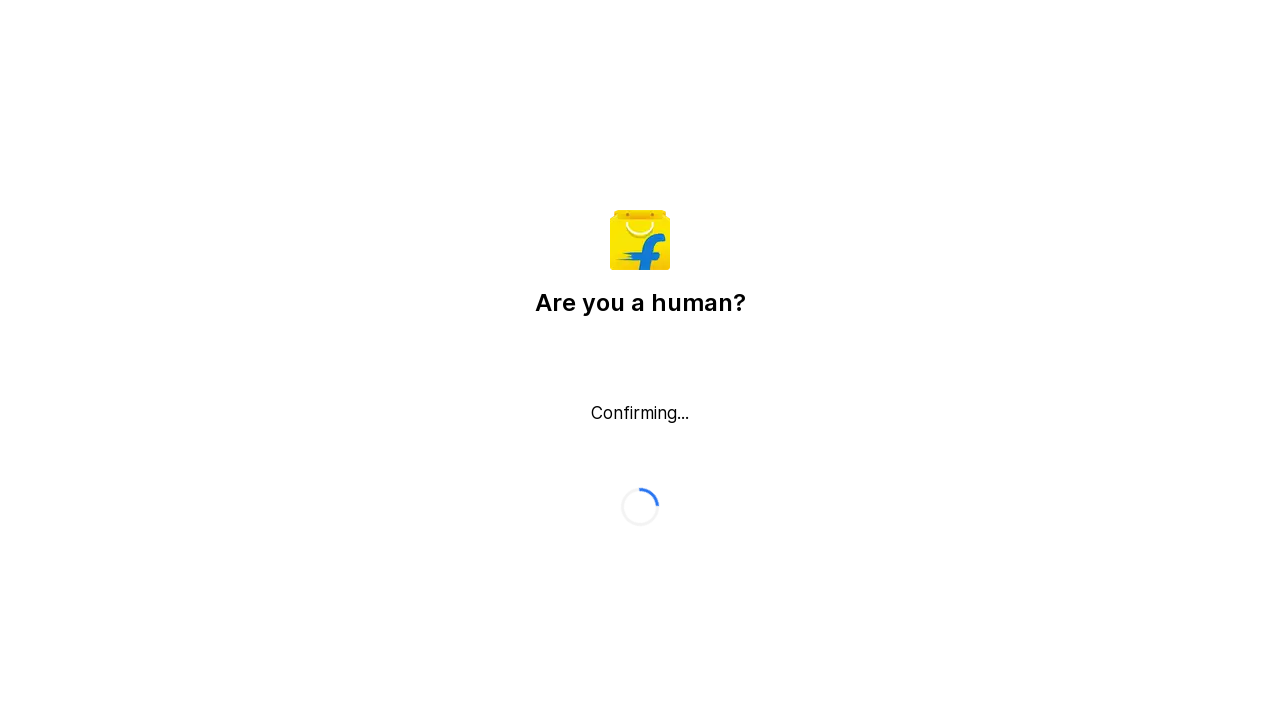

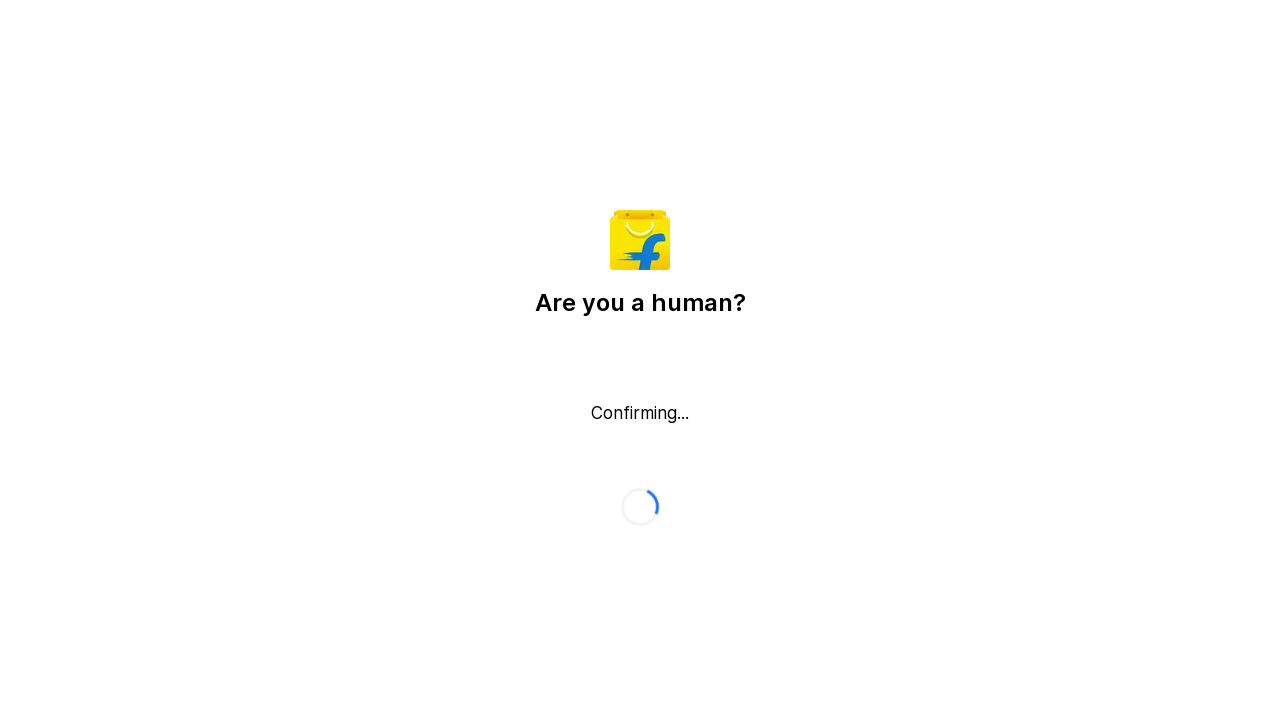